Tests a multiple select dropdown by selecting all available options from a car selection dropdown and then deselecting all values

Starting URL: https://demoqa.com/select-menu

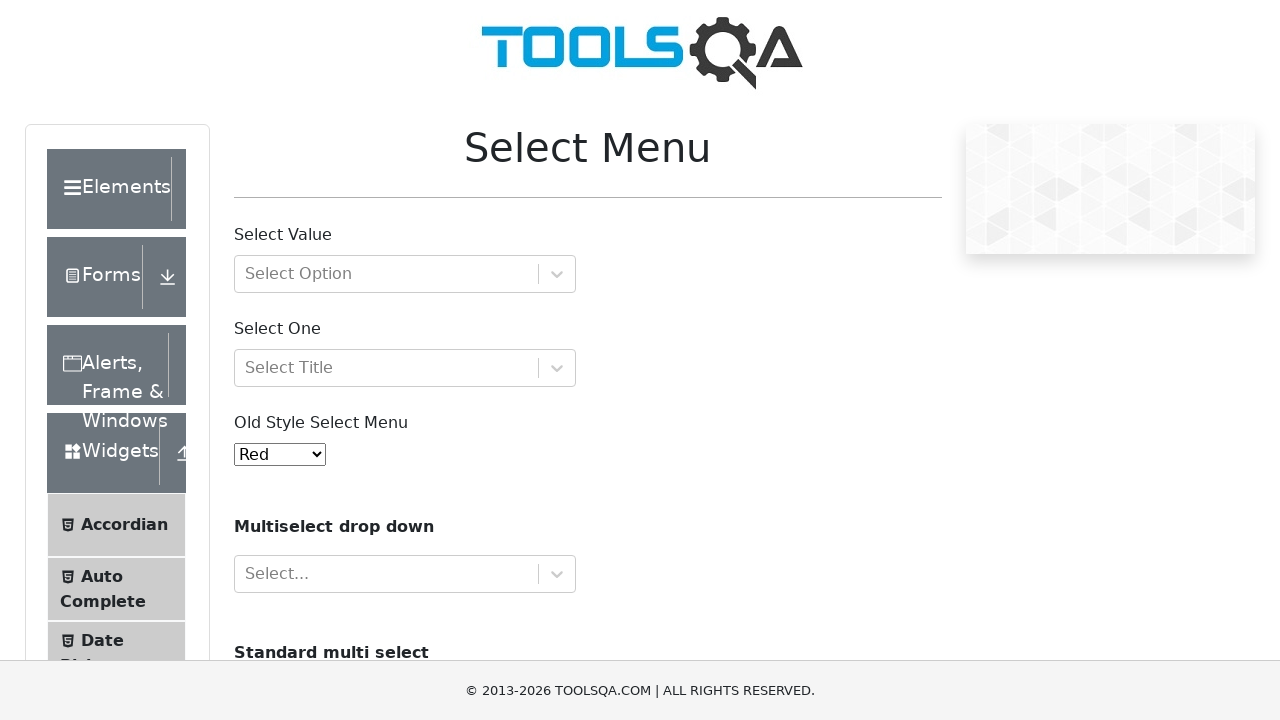

Located the cars multiple select dropdown
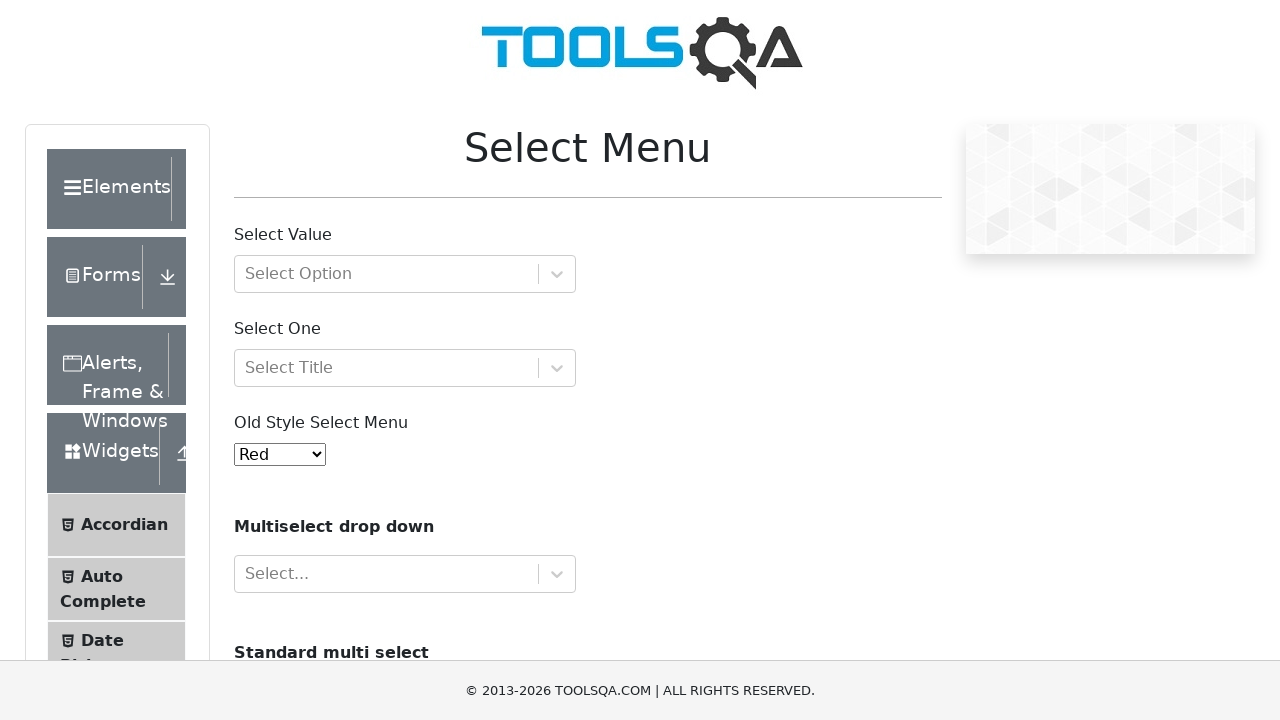

Confirmed dropdown is visible and ready
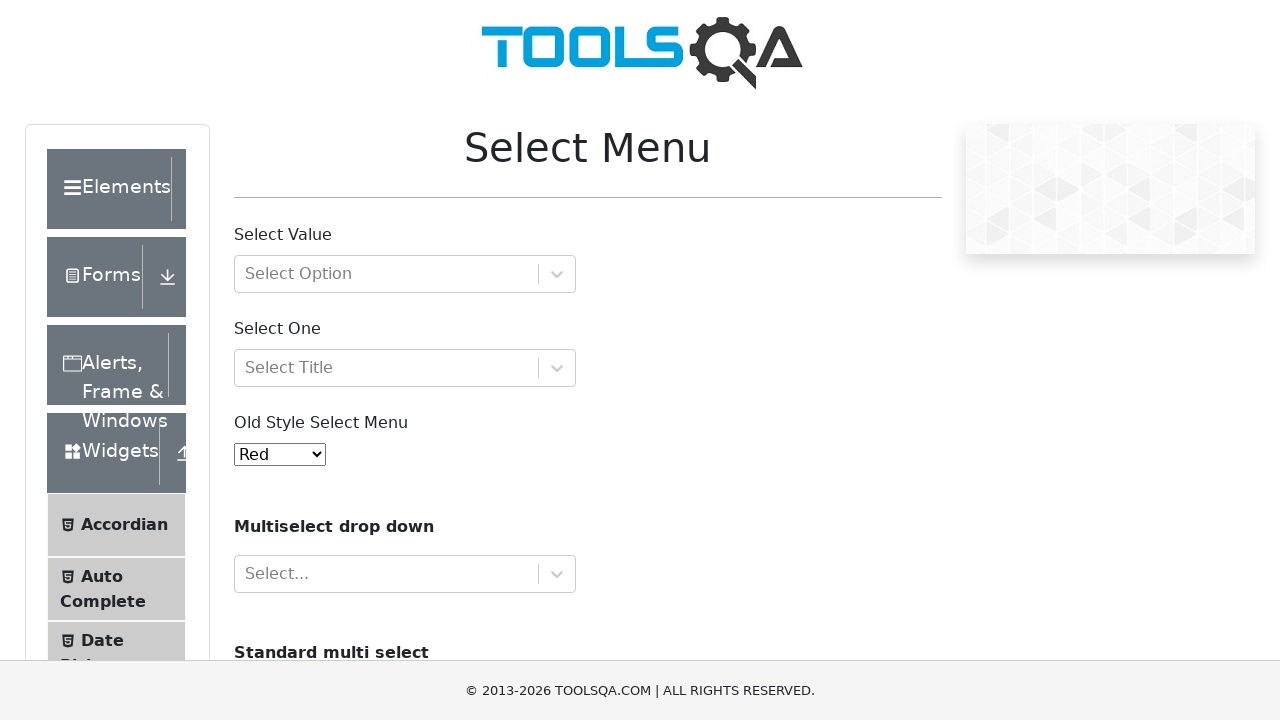

Located all option elements in the dropdown
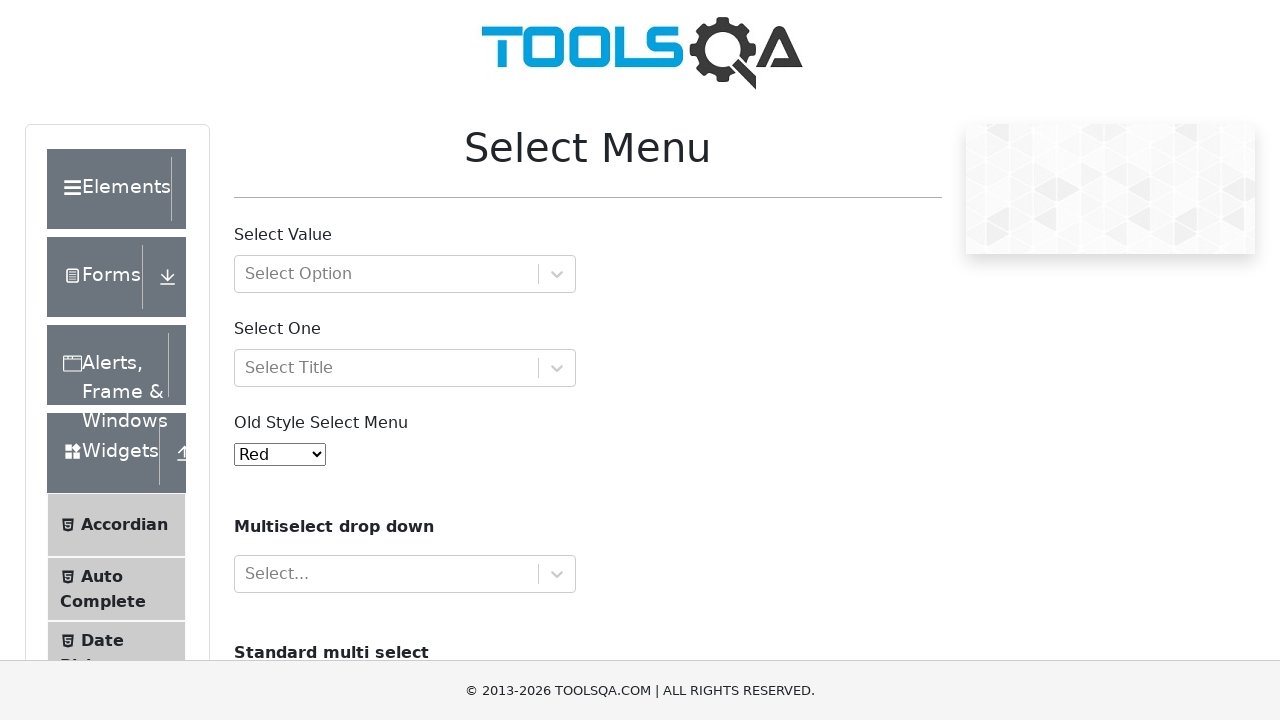

Counted 4 available options in the dropdown
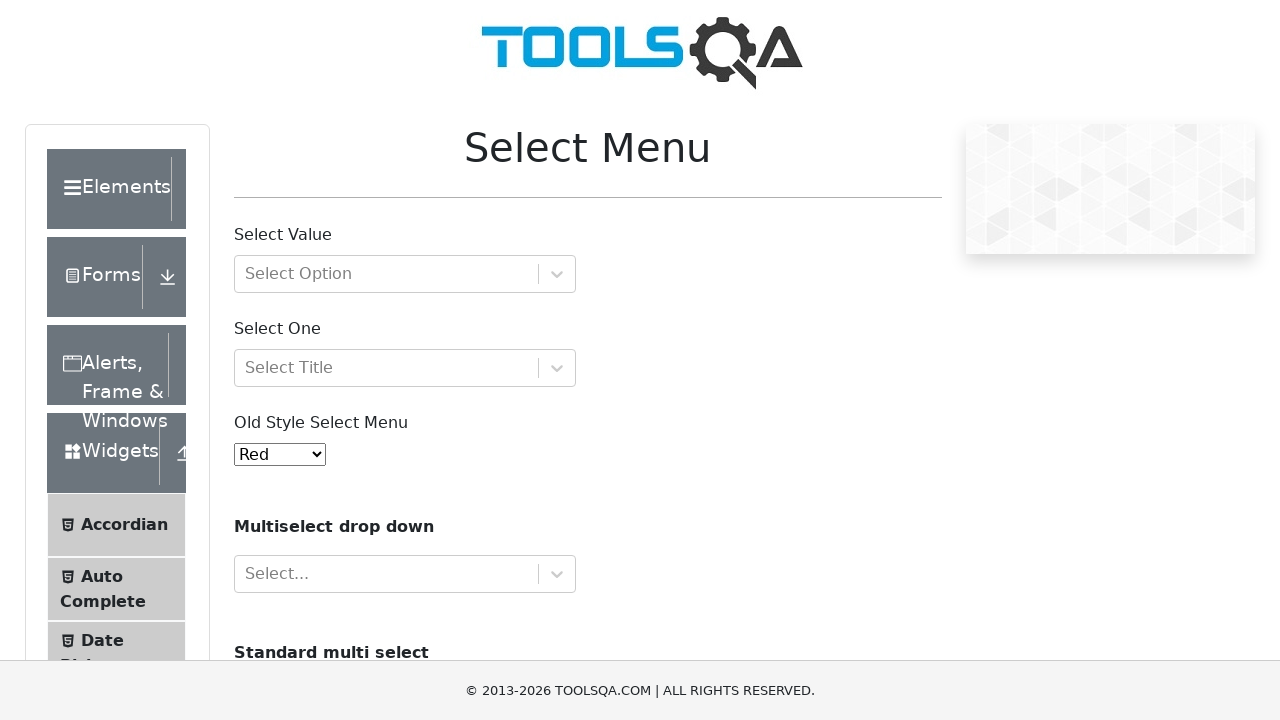

Selected option at index 0 at (258, 360) on select#cars >> option >> nth=0
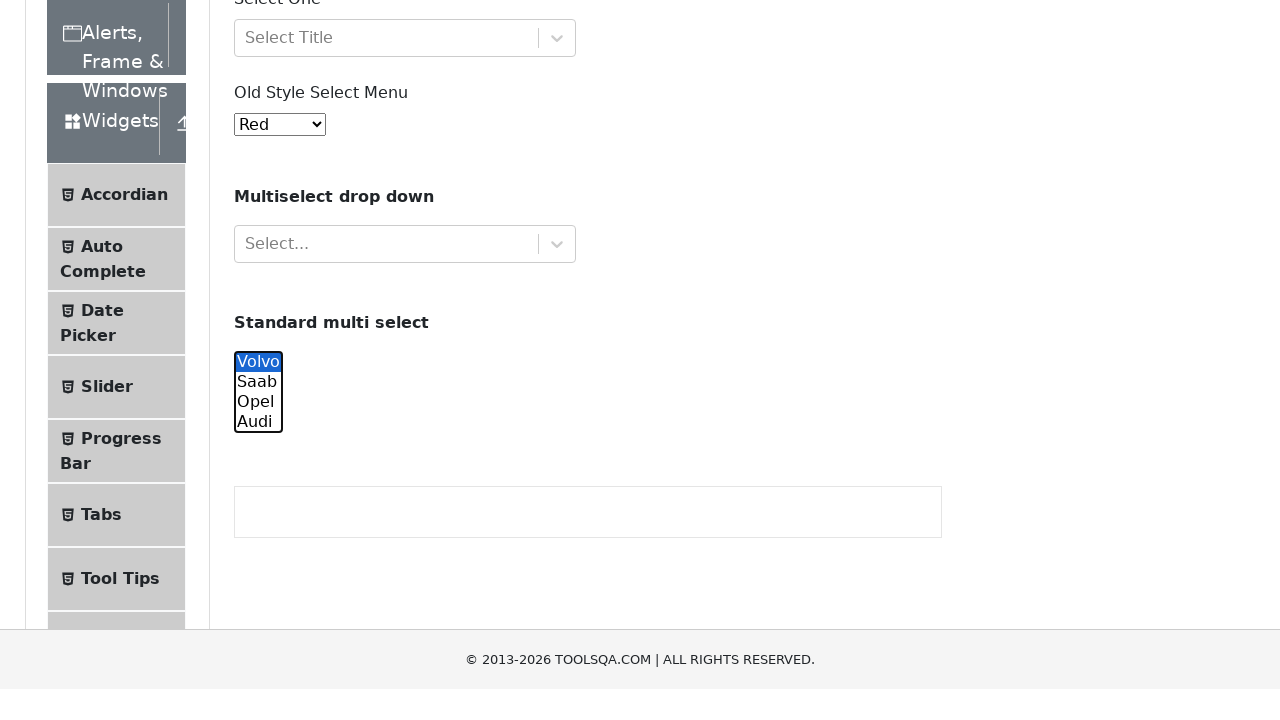

Selected option at index 1 at (258, 62) on select#cars >> option >> nth=1
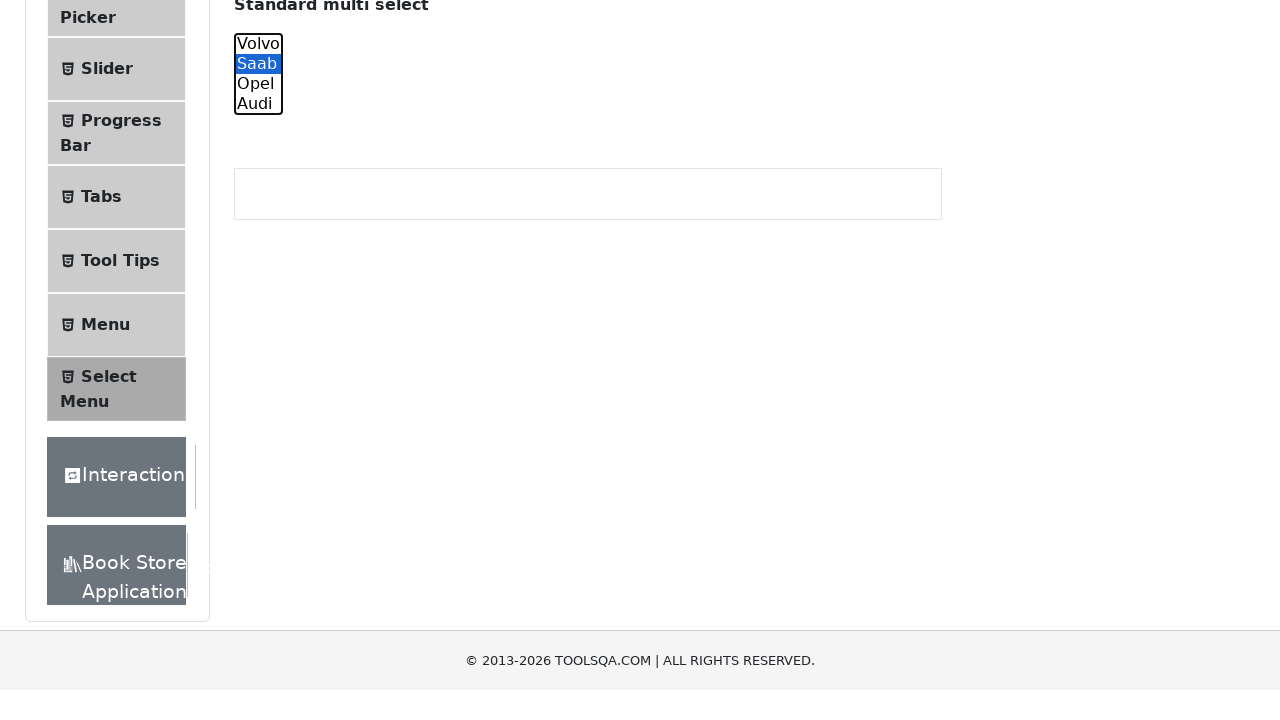

Selected option at index 2 at (258, 82) on select#cars >> option >> nth=2
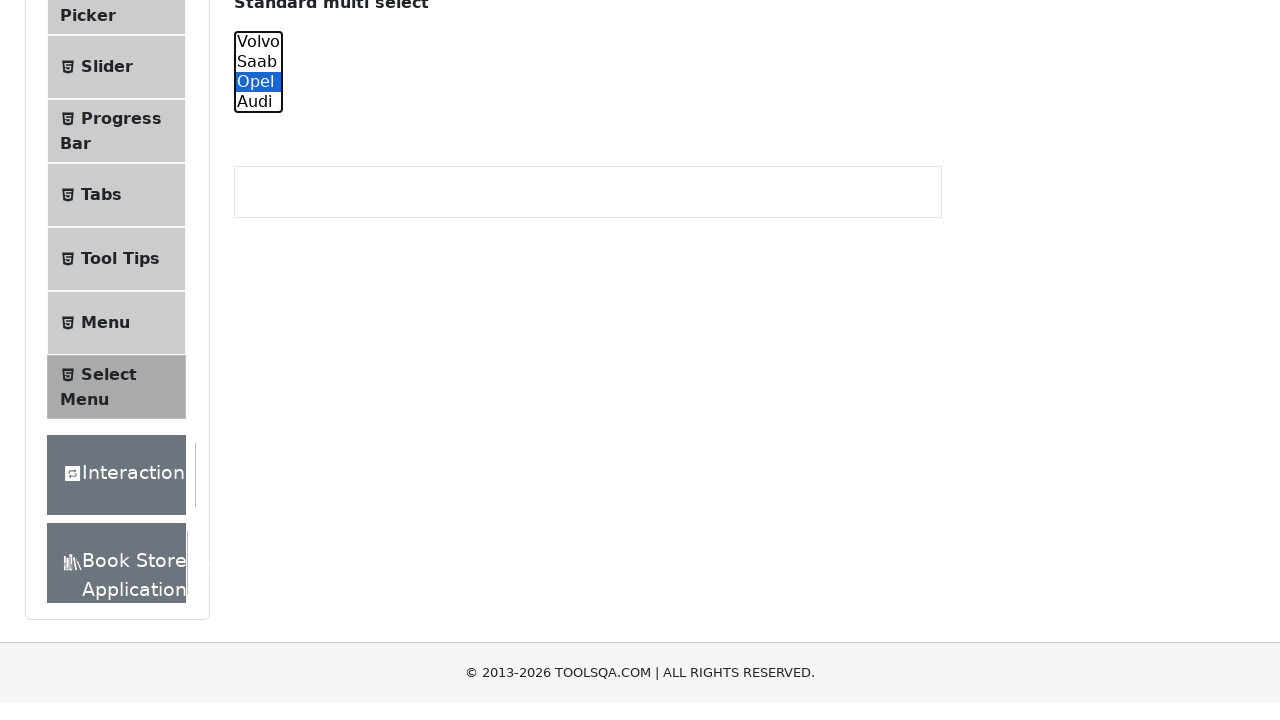

Selected option at index 3 at (258, 360) on select#cars >> option >> nth=3
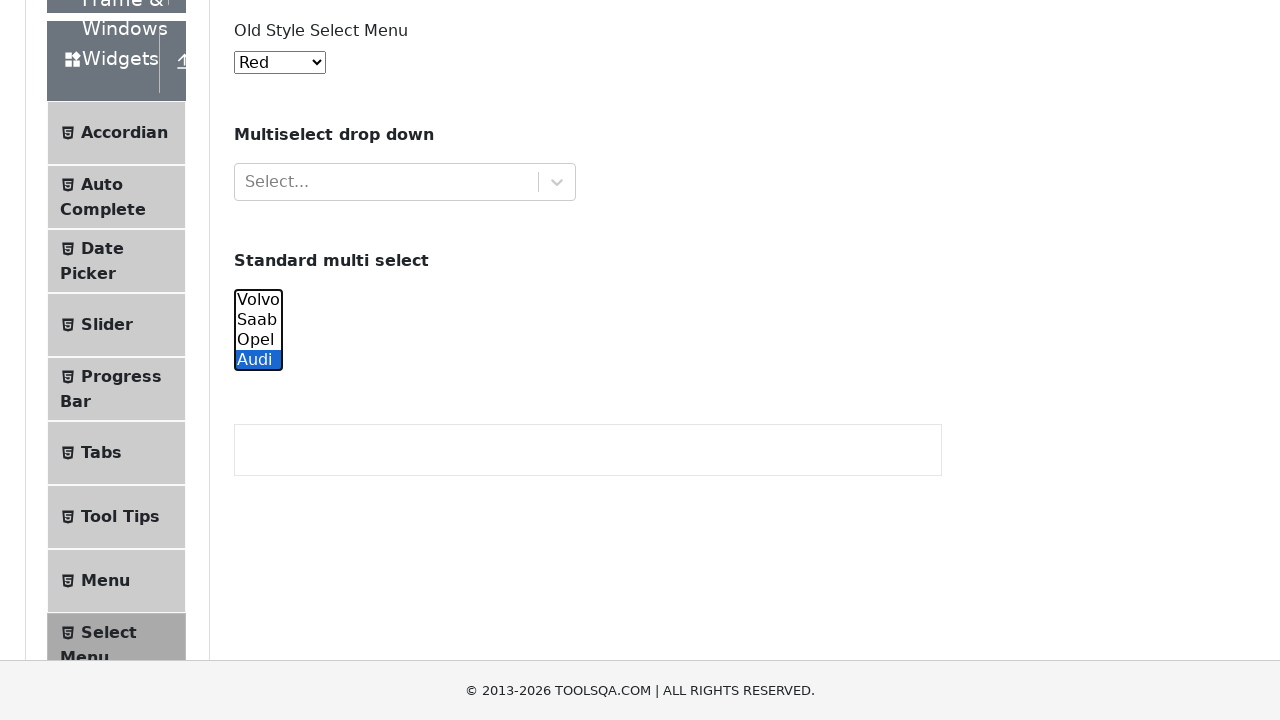

Deselected all options using JavaScript
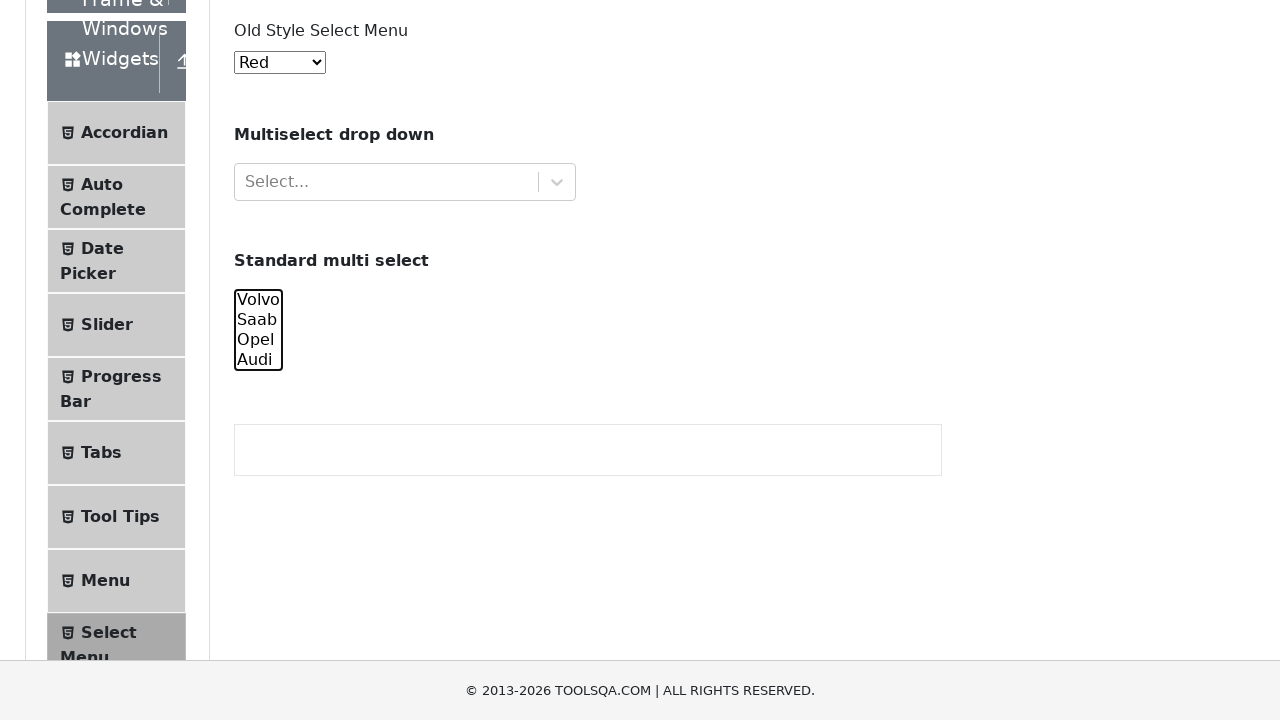

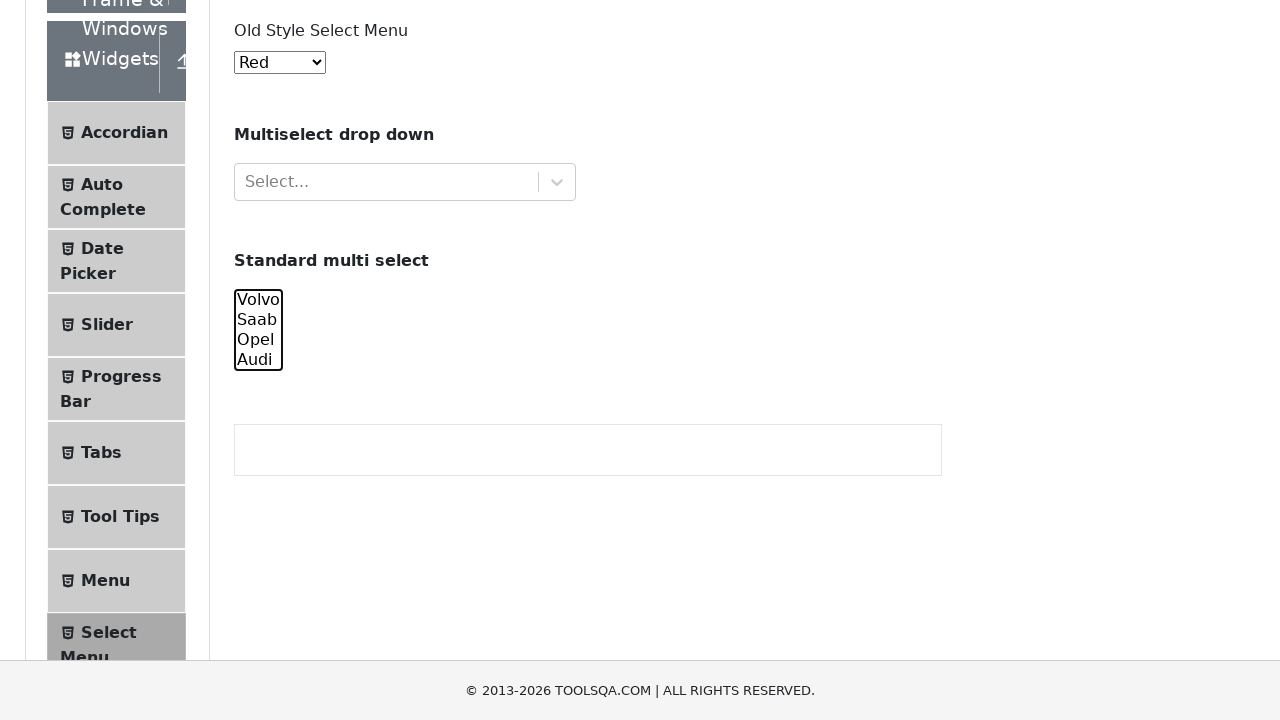